Tests search functionality by typing a name into the search field

Starting URL: http://zero.webappsecurity.com/index.html

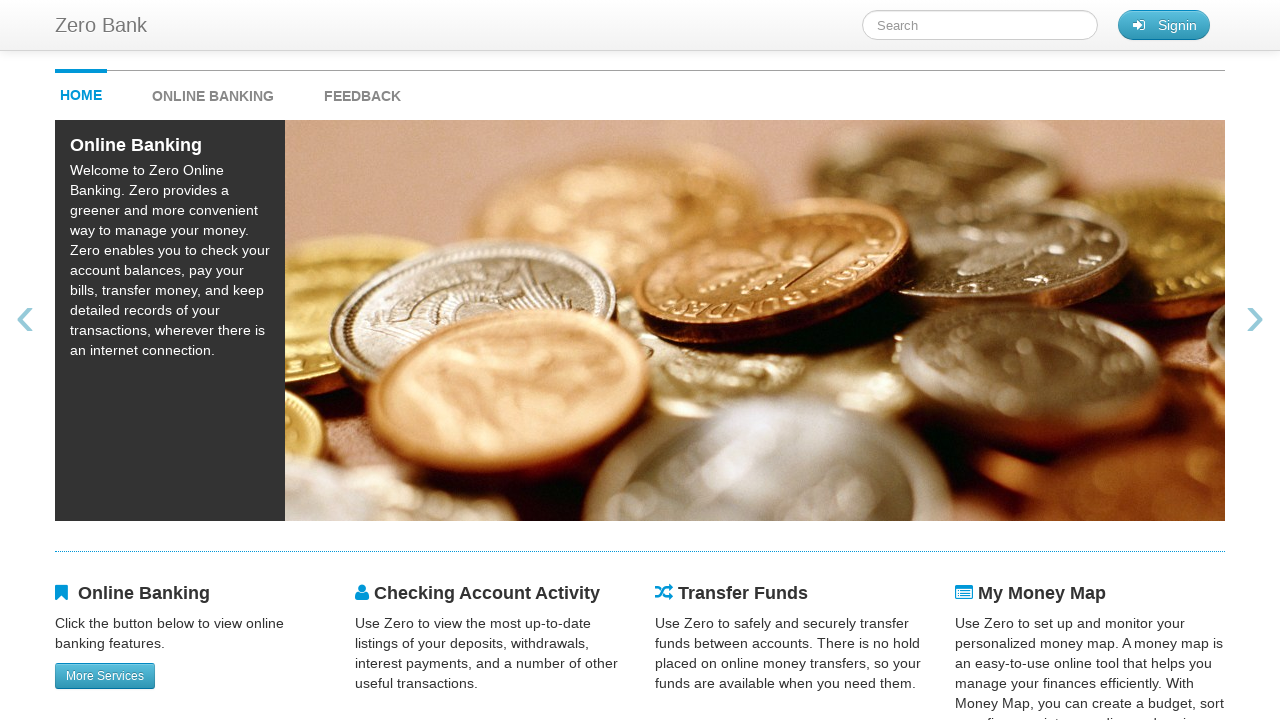

Typed 'Elon' into the search field on #searchTerm
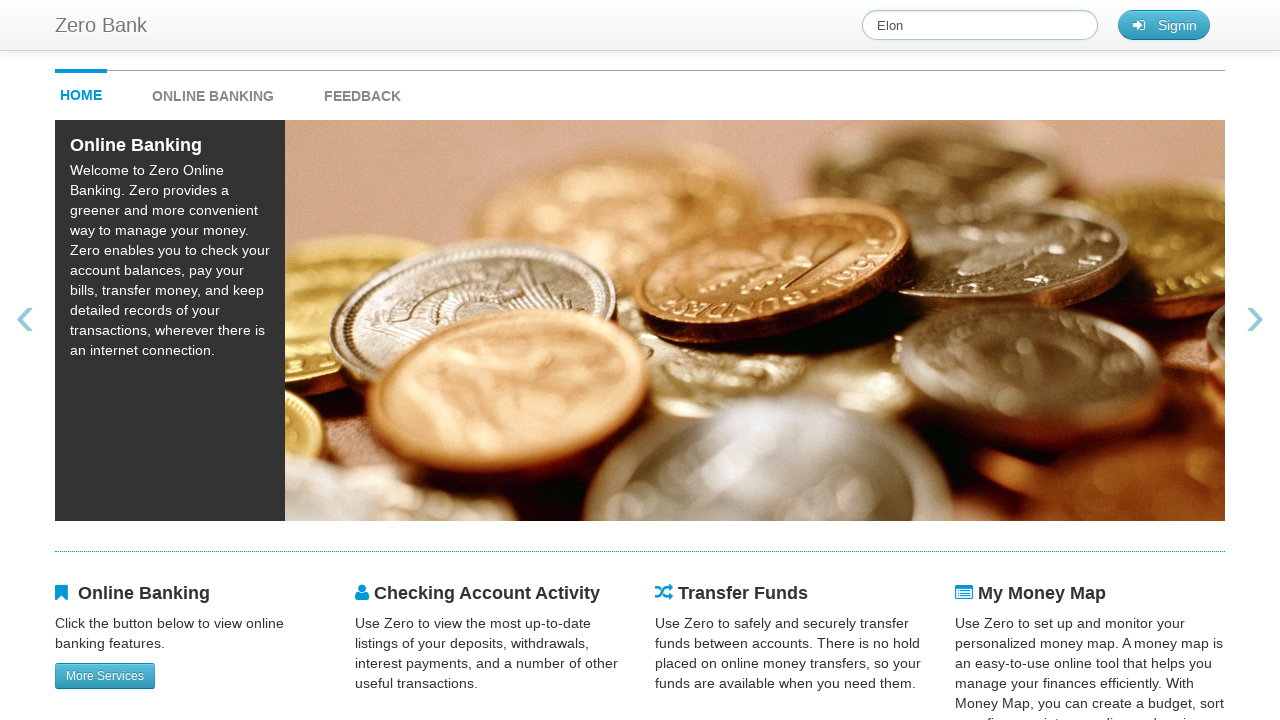

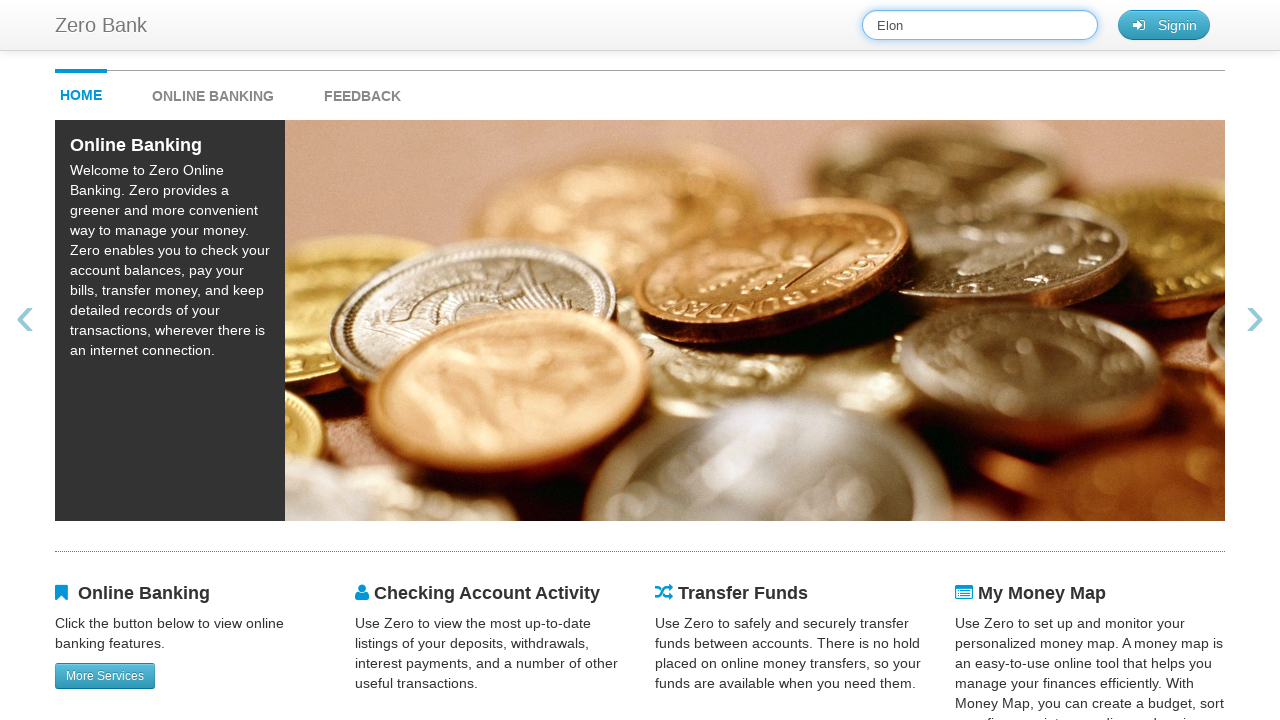